Tests that entered text is trimmed when saving edits to a todo item.

Starting URL: https://demo.playwright.dev/todomvc

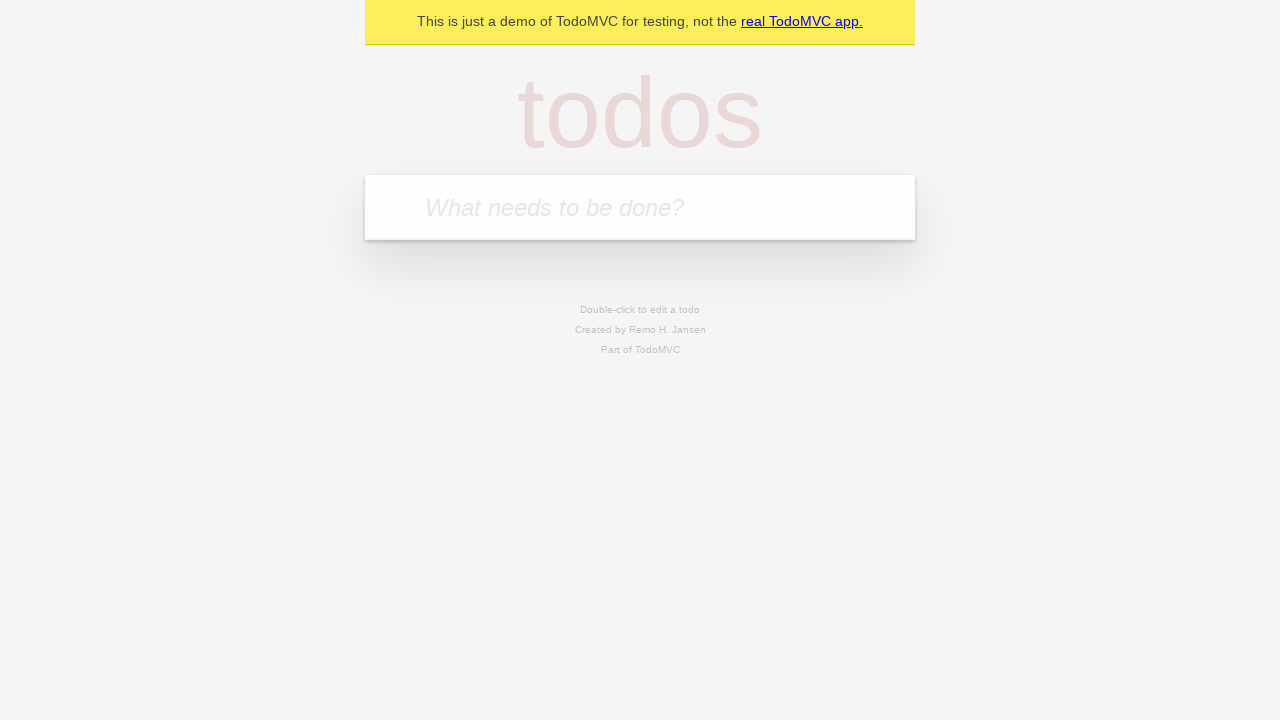

Filled todo input with 'buy some cheese' on internal:attr=[placeholder="What needs to be done?"i]
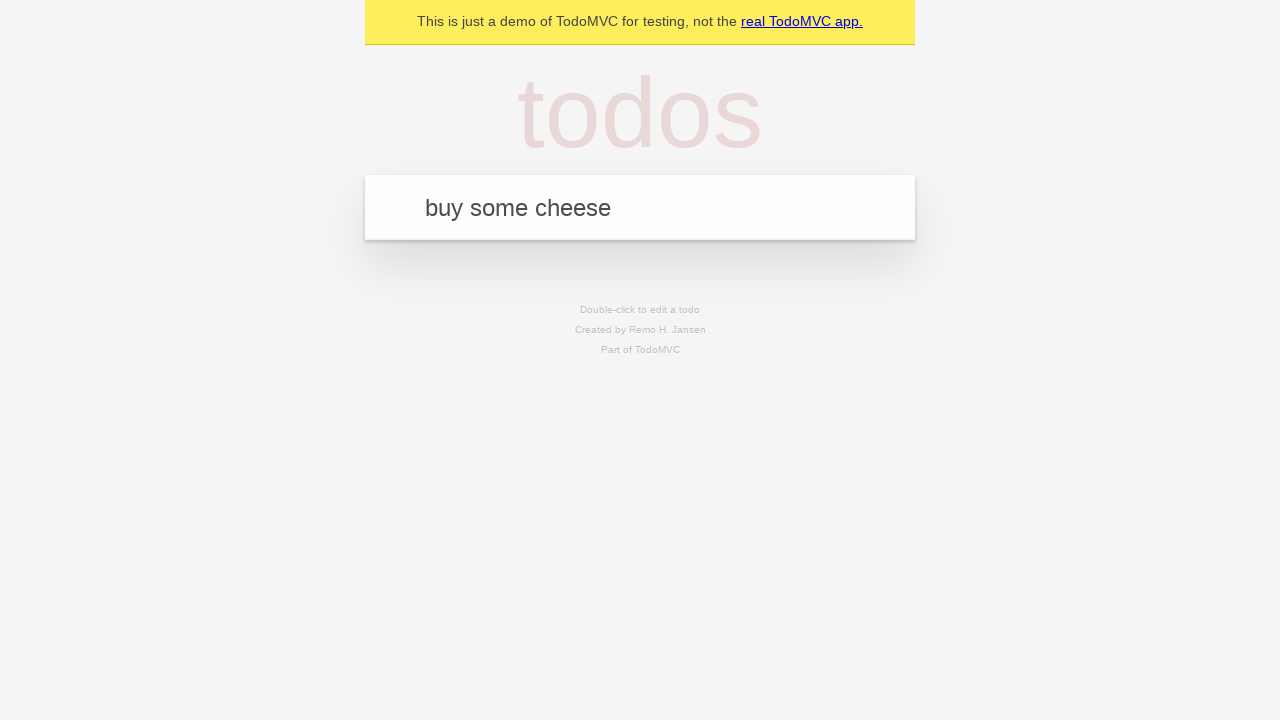

Pressed Enter to create first todo on internal:attr=[placeholder="What needs to be done?"i]
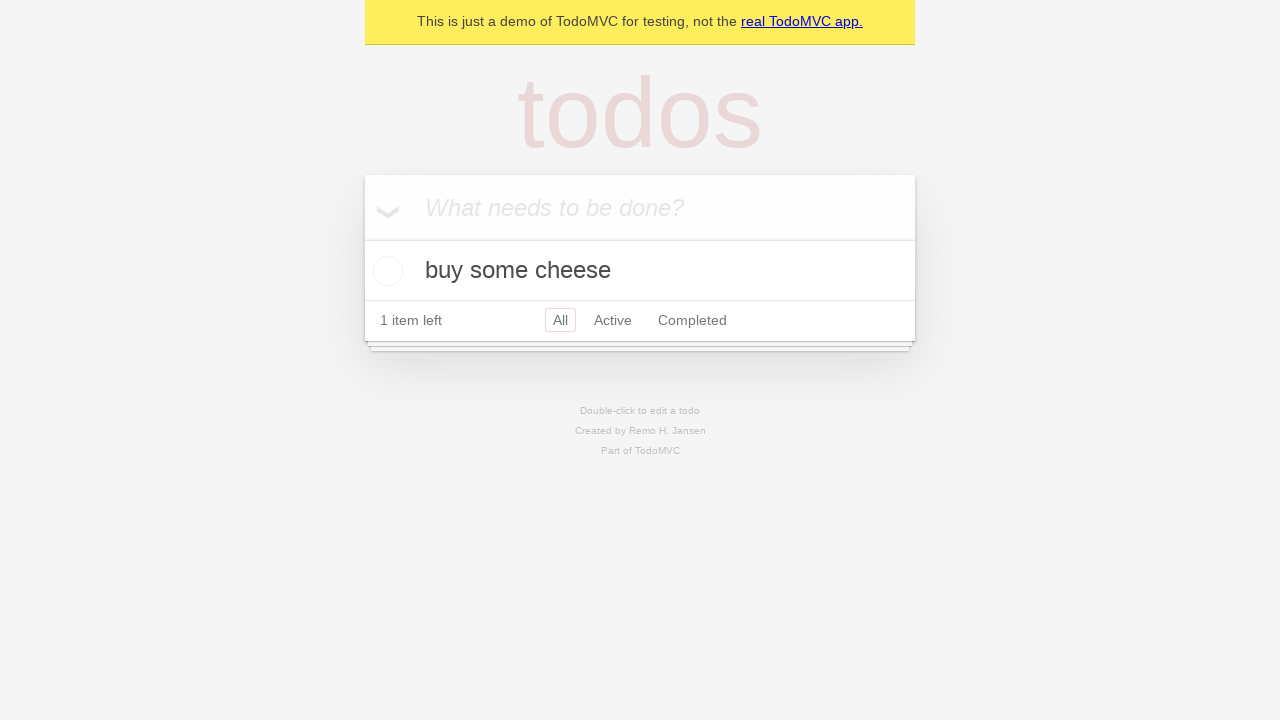

Filled todo input with 'feed the cat' on internal:attr=[placeholder="What needs to be done?"i]
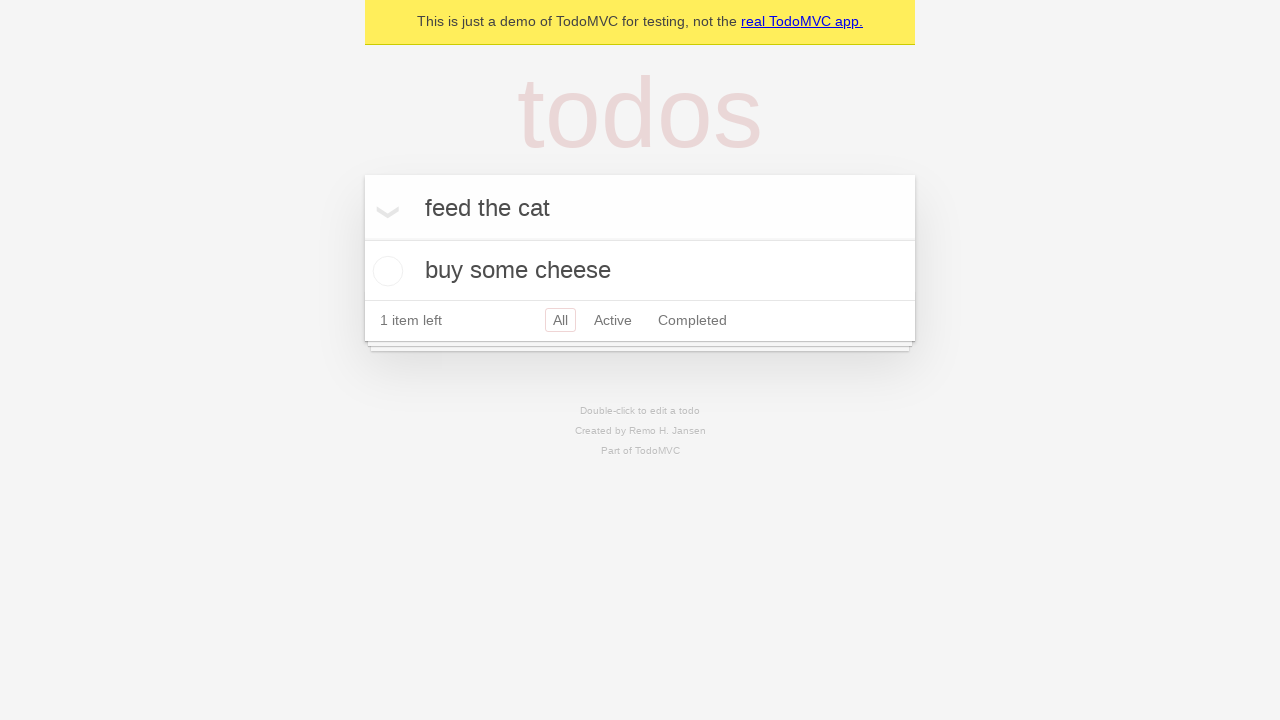

Pressed Enter to create second todo on internal:attr=[placeholder="What needs to be done?"i]
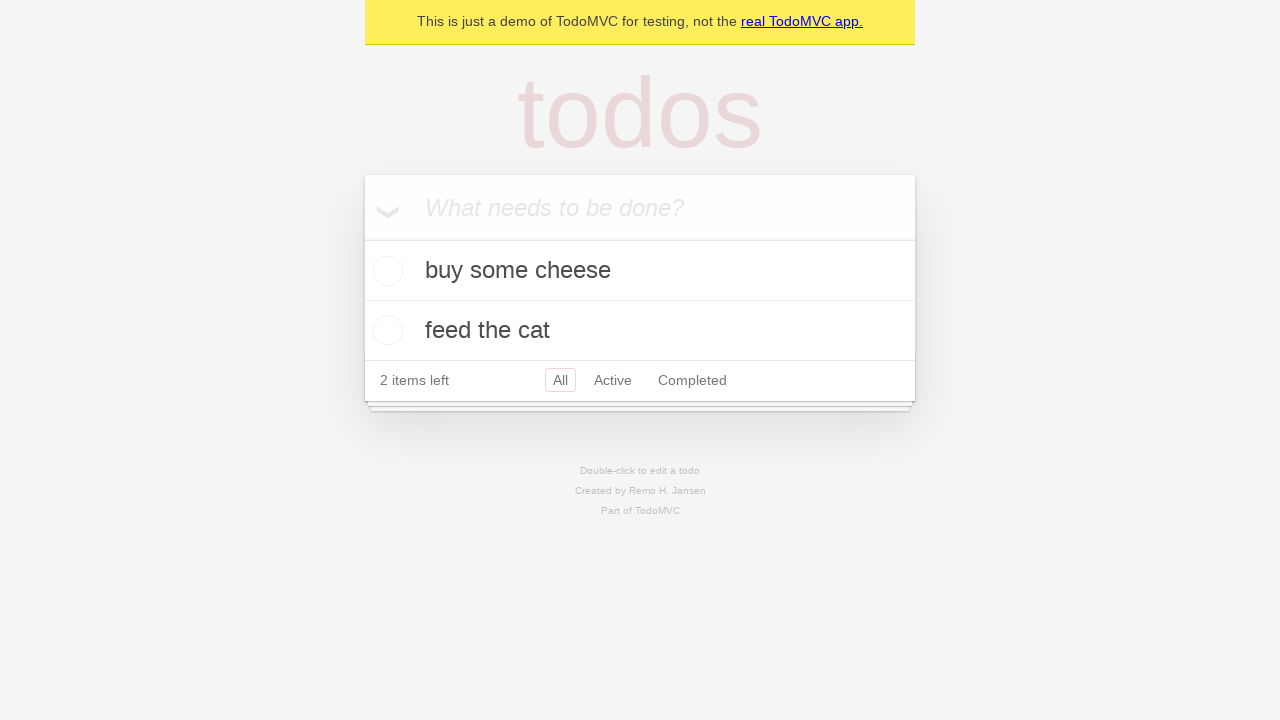

Filled todo input with 'book a doctors appointment' on internal:attr=[placeholder="What needs to be done?"i]
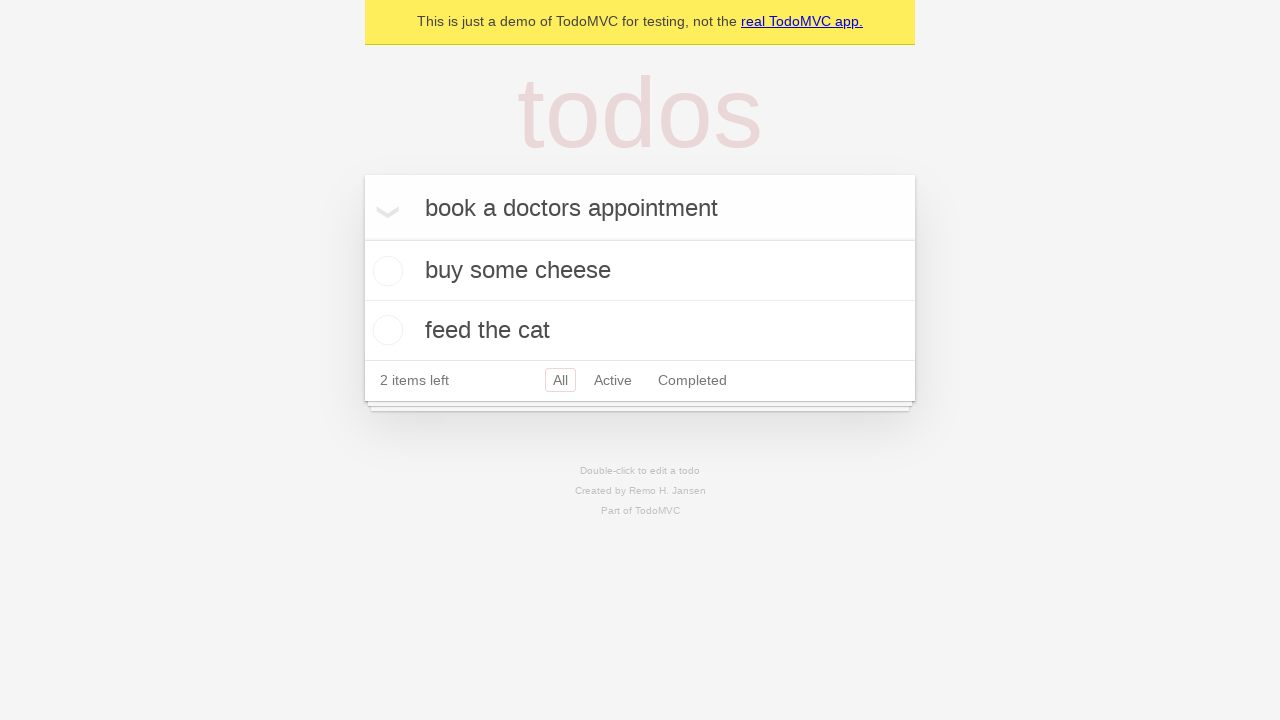

Pressed Enter to create third todo on internal:attr=[placeholder="What needs to be done?"i]
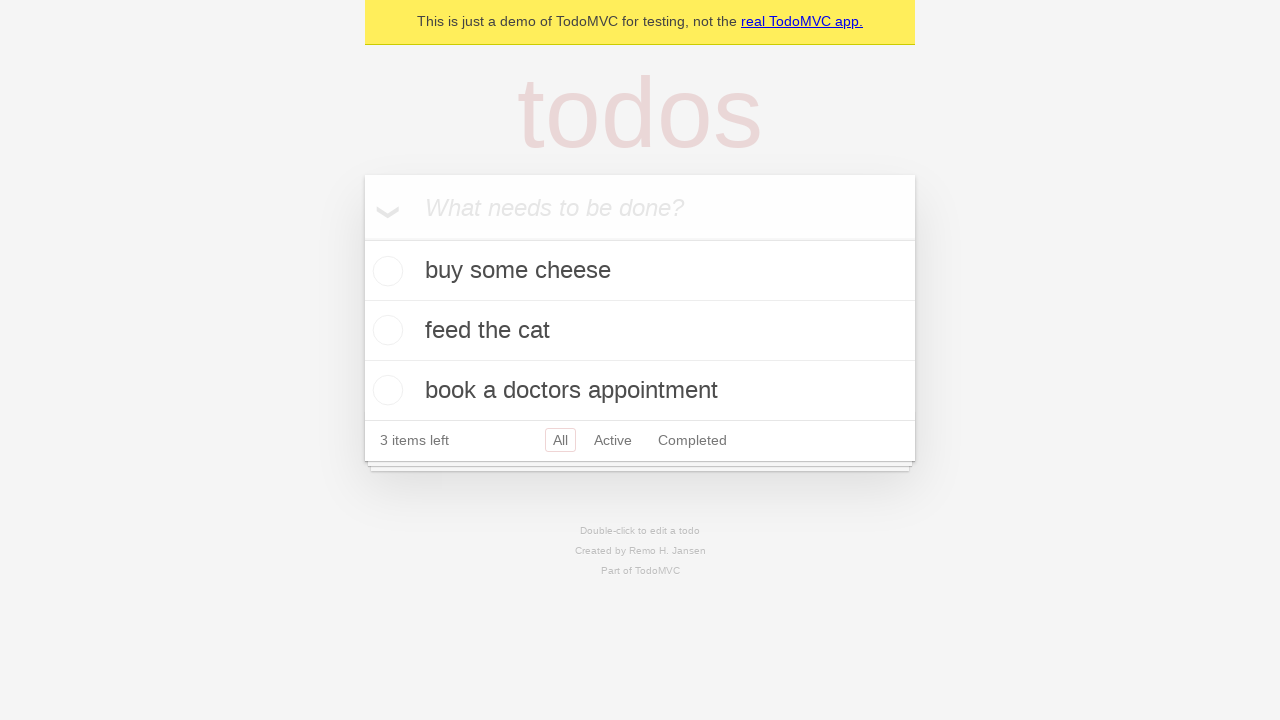

Waited for third todo item to appear
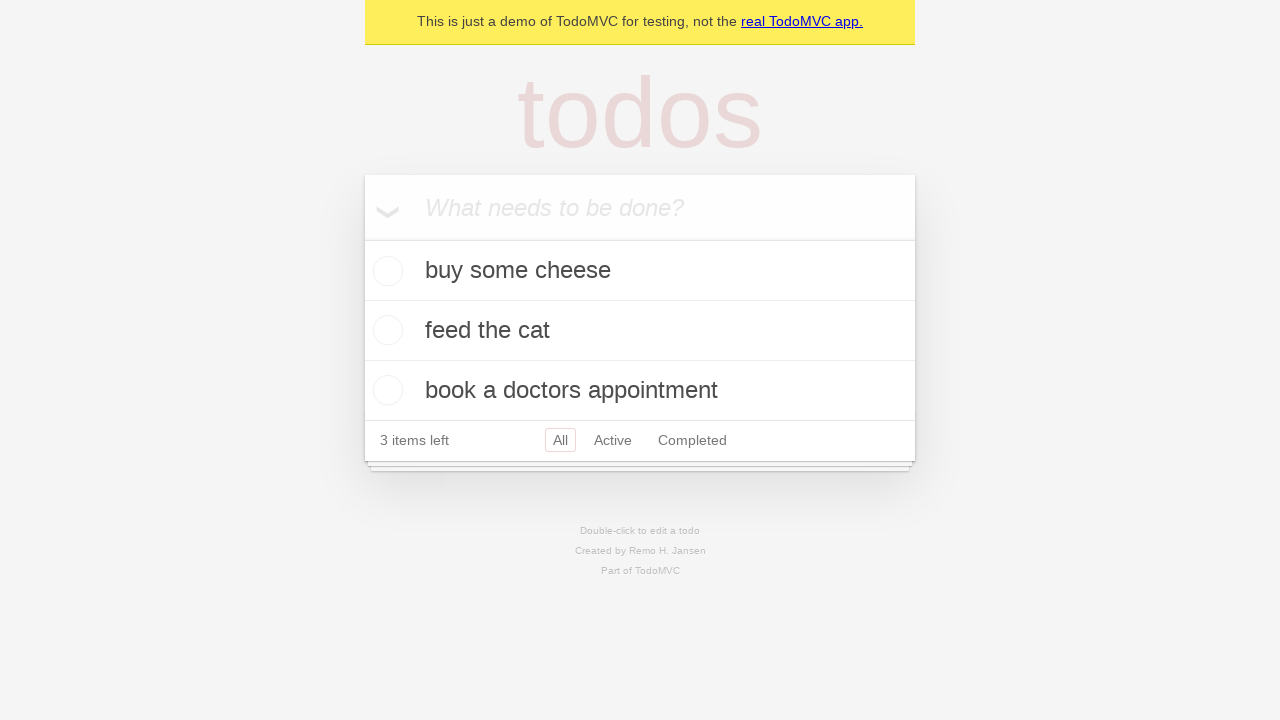

Double-clicked second todo item to enter edit mode at (640, 331) on [data-testid='todo-item'] >> nth=1
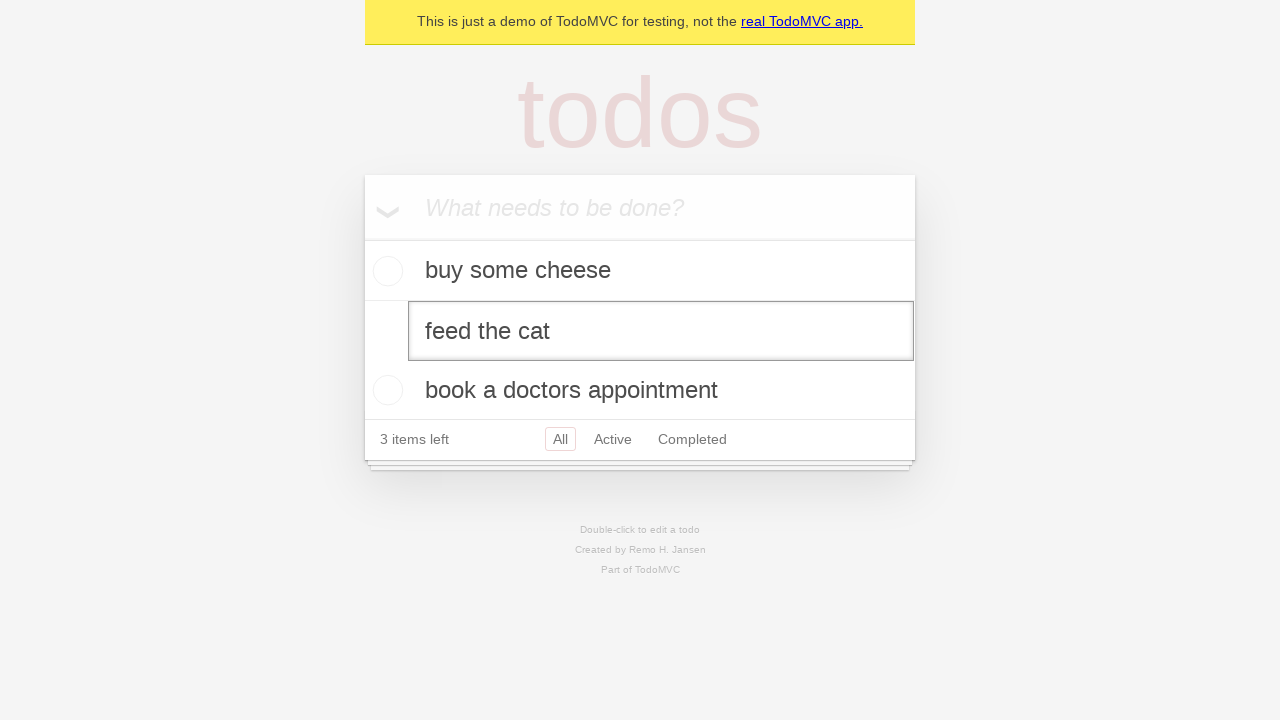

Filled edit field with whitespace-padded text '    buy some sausages    ' on [data-testid='todo-item'] >> nth=1 >> internal:role=textbox[name="Edit"i]
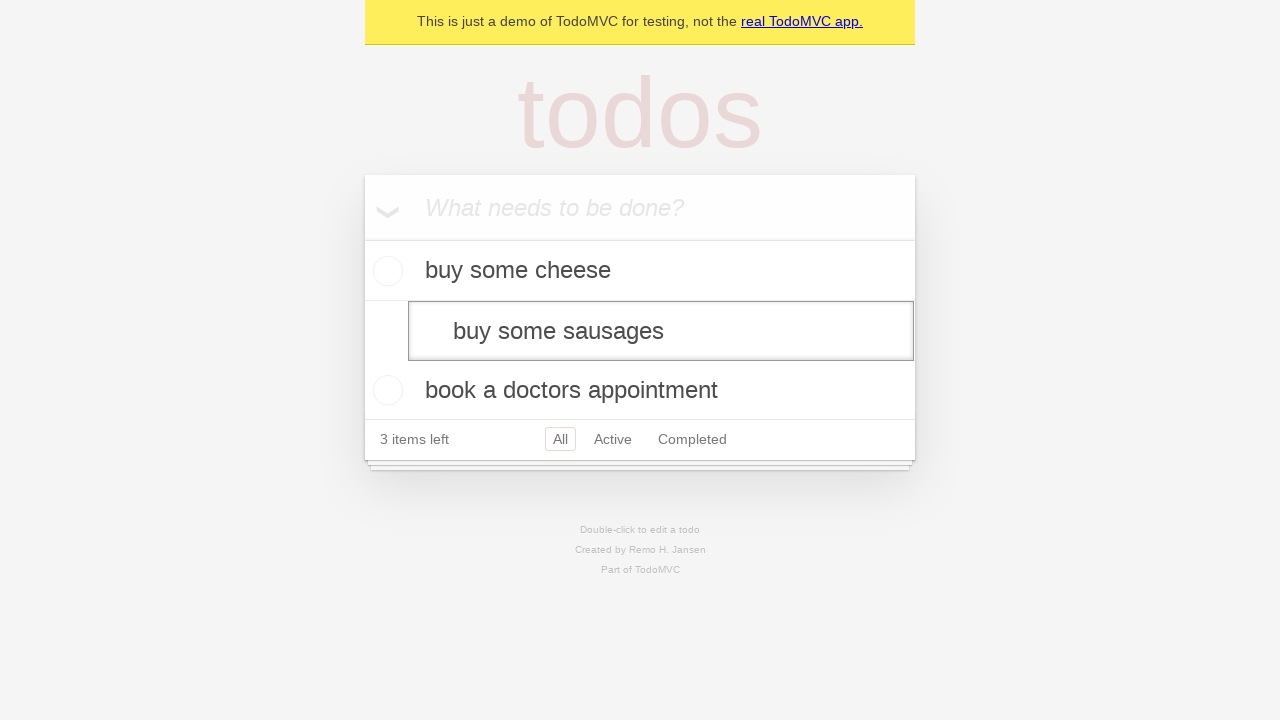

Pressed Enter to save edited todo with trimmed text on [data-testid='todo-item'] >> nth=1 >> internal:role=textbox[name="Edit"i]
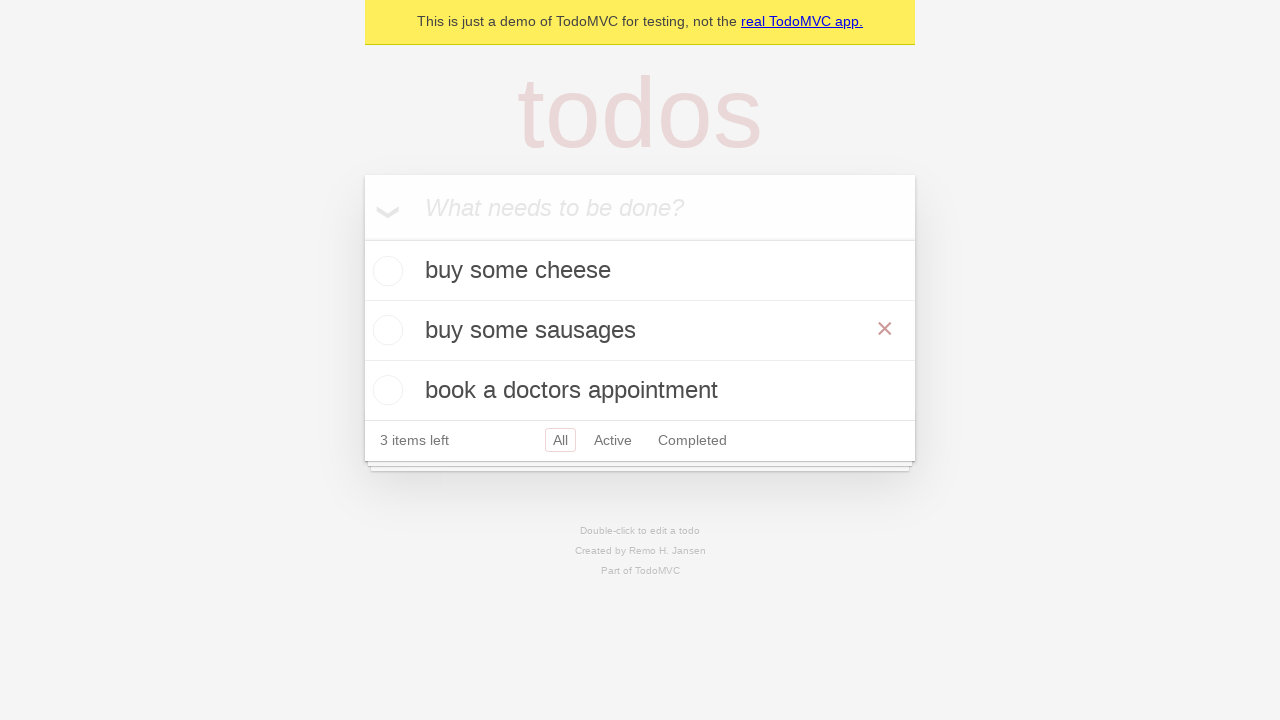

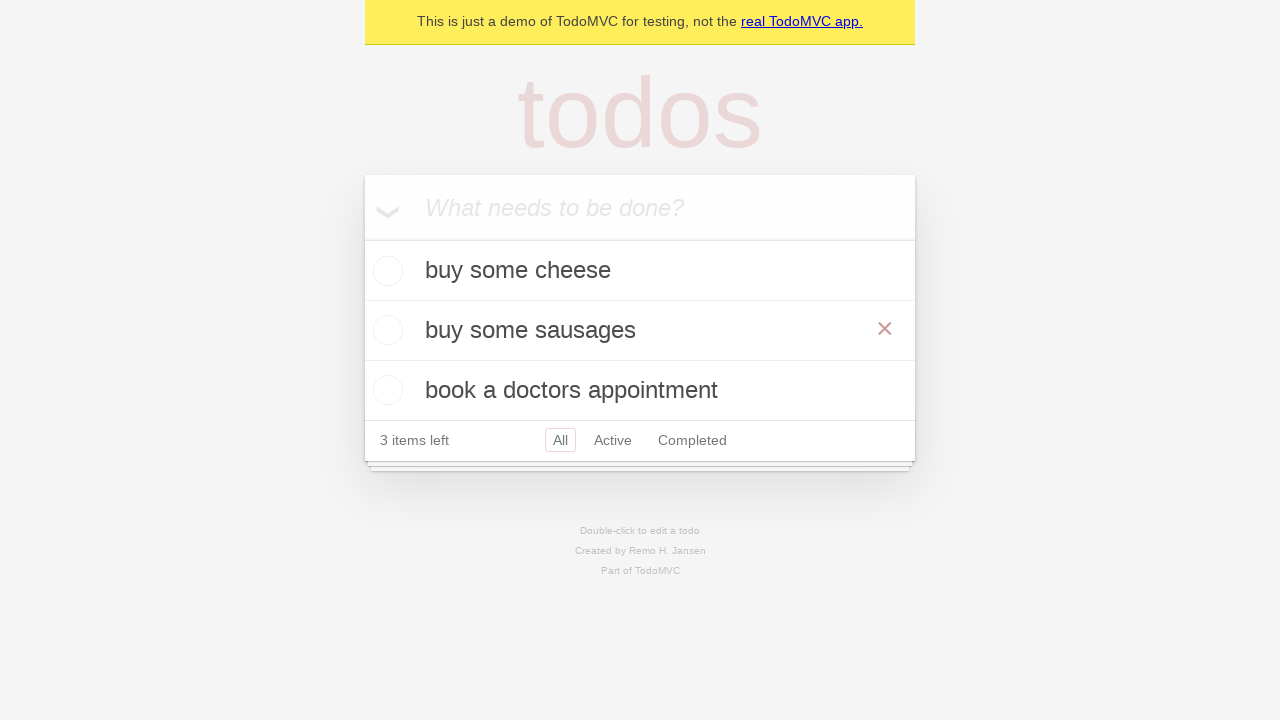